Tests opening a new message window by scrolling down, clicking the message window button, and then closing the new window

Starting URL: https://demoqa.com/browser-windows

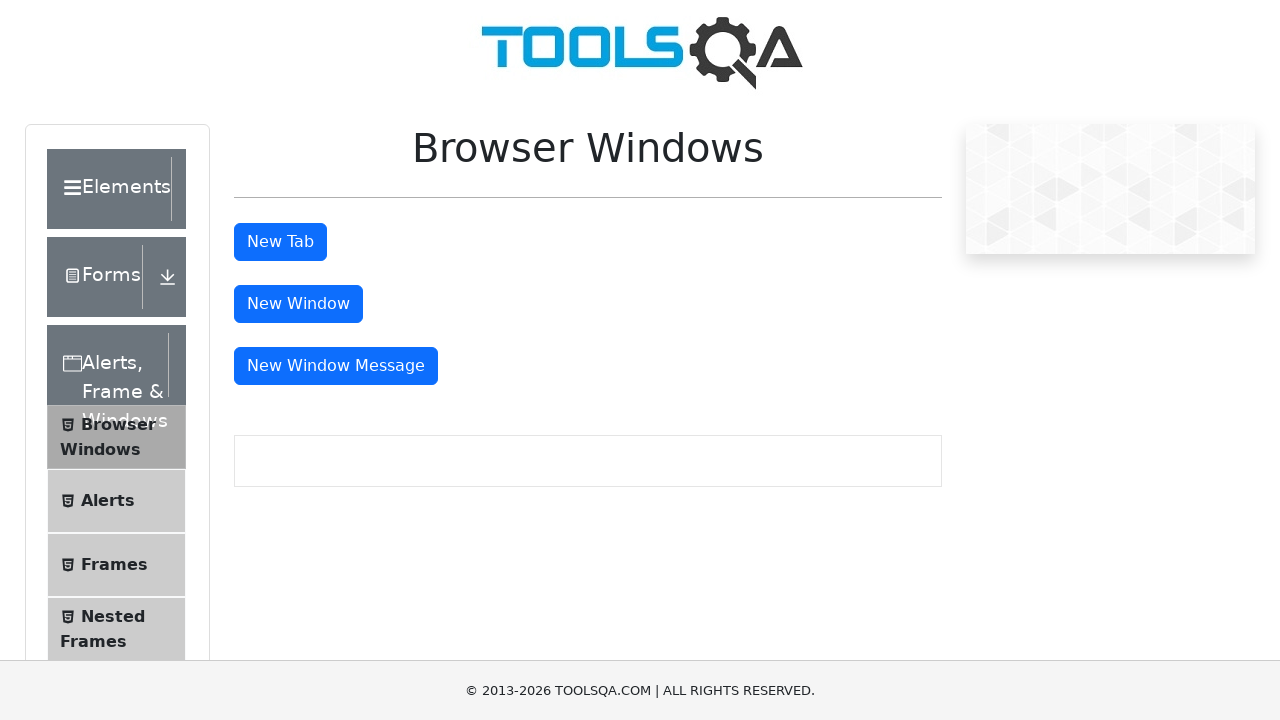

Scrolled down 400 pixels to reveal message window button
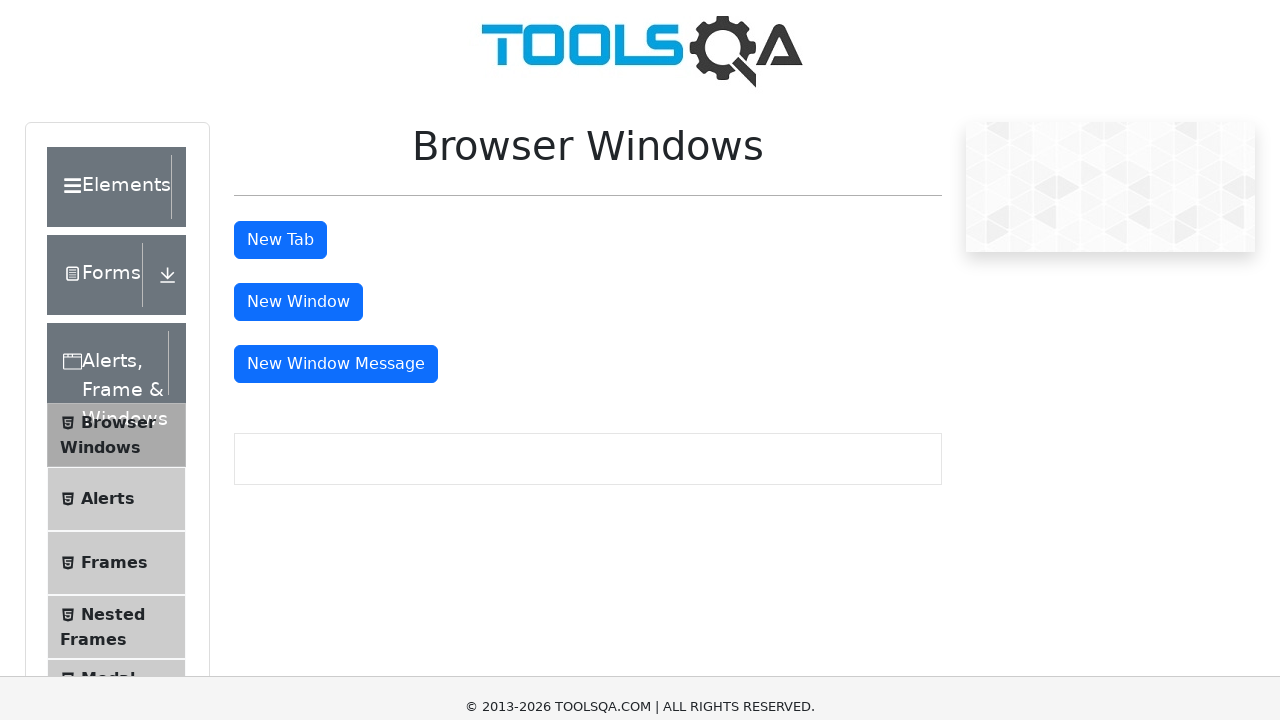

Clicked message window button to open new window at (336, 19) on #messageWindowButton
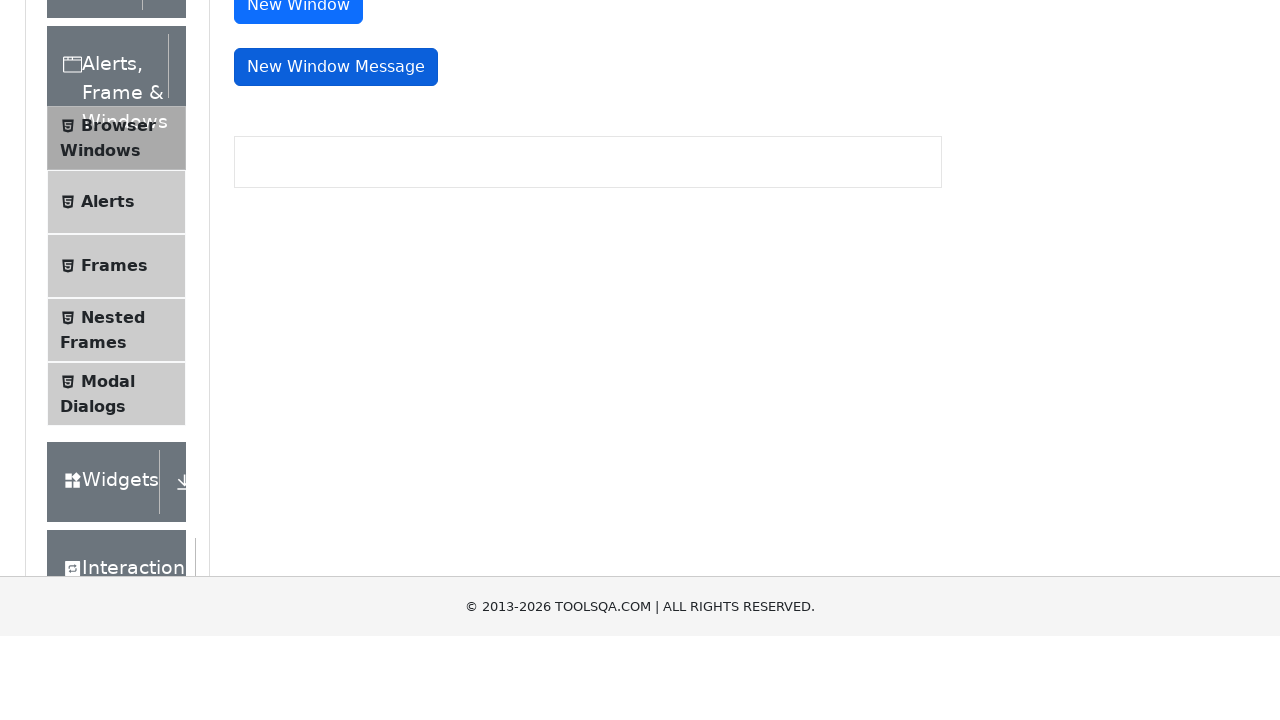

New message window opened successfully
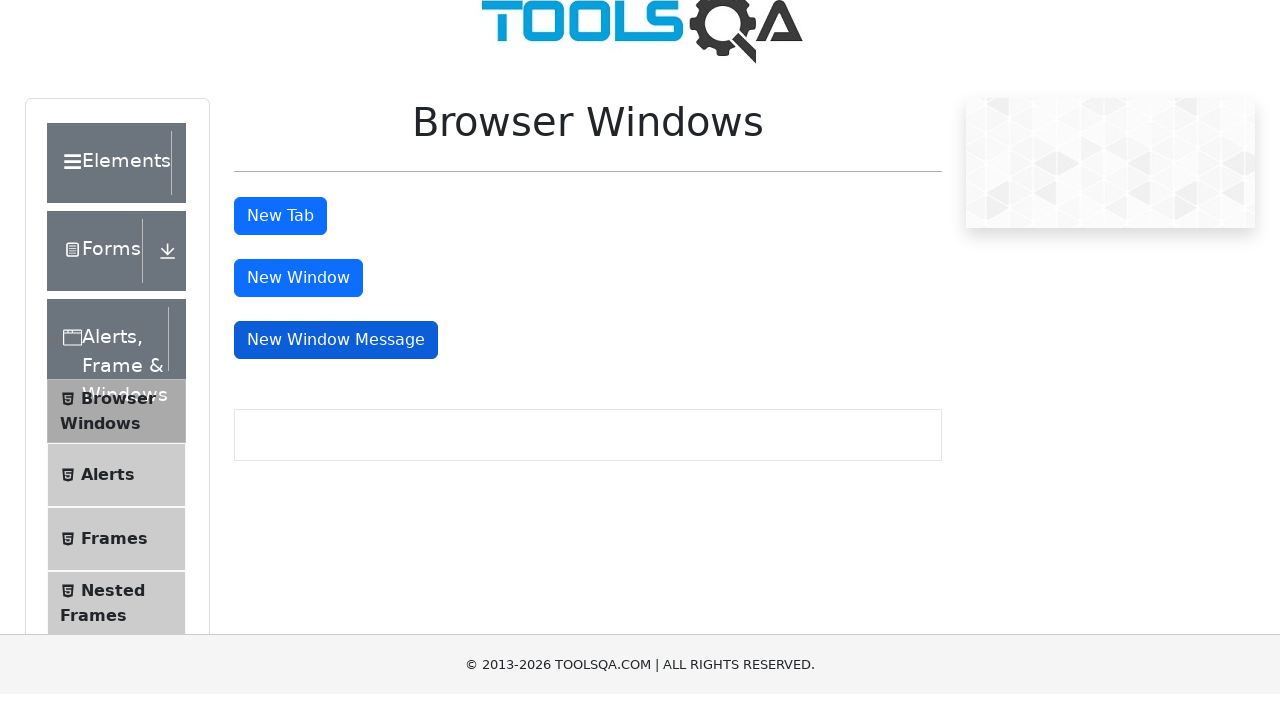

Closed the new message window
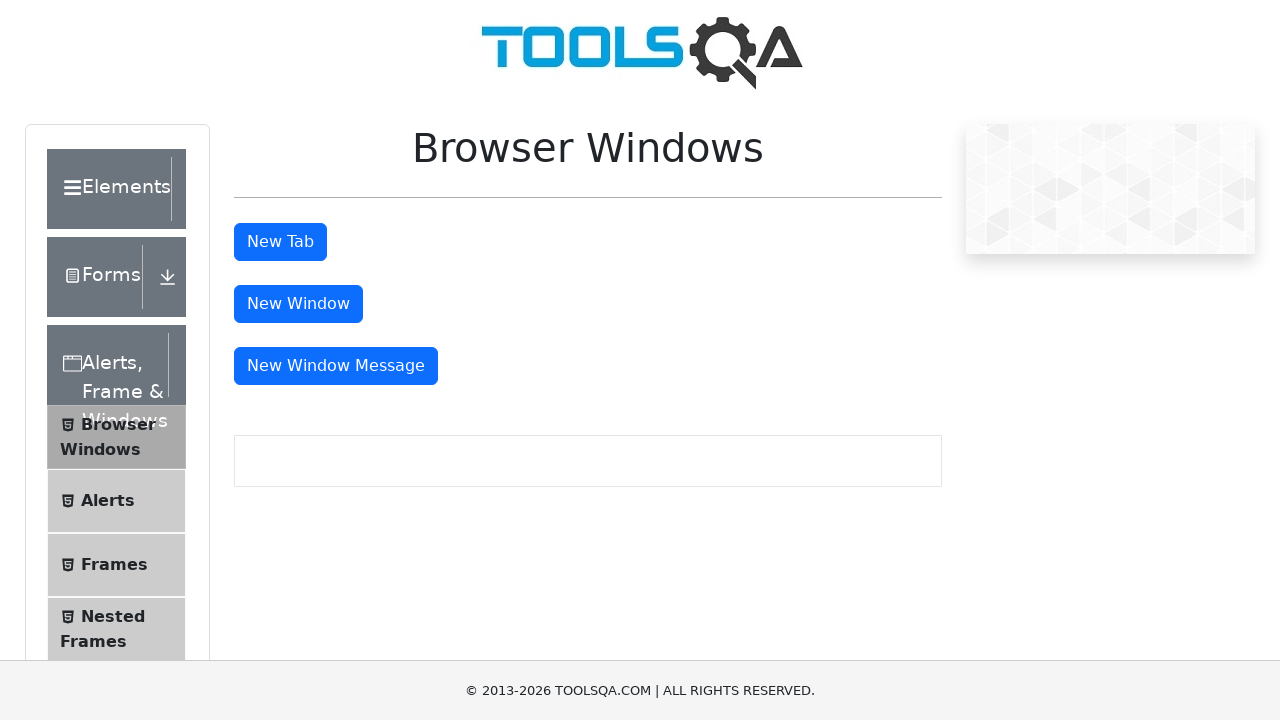

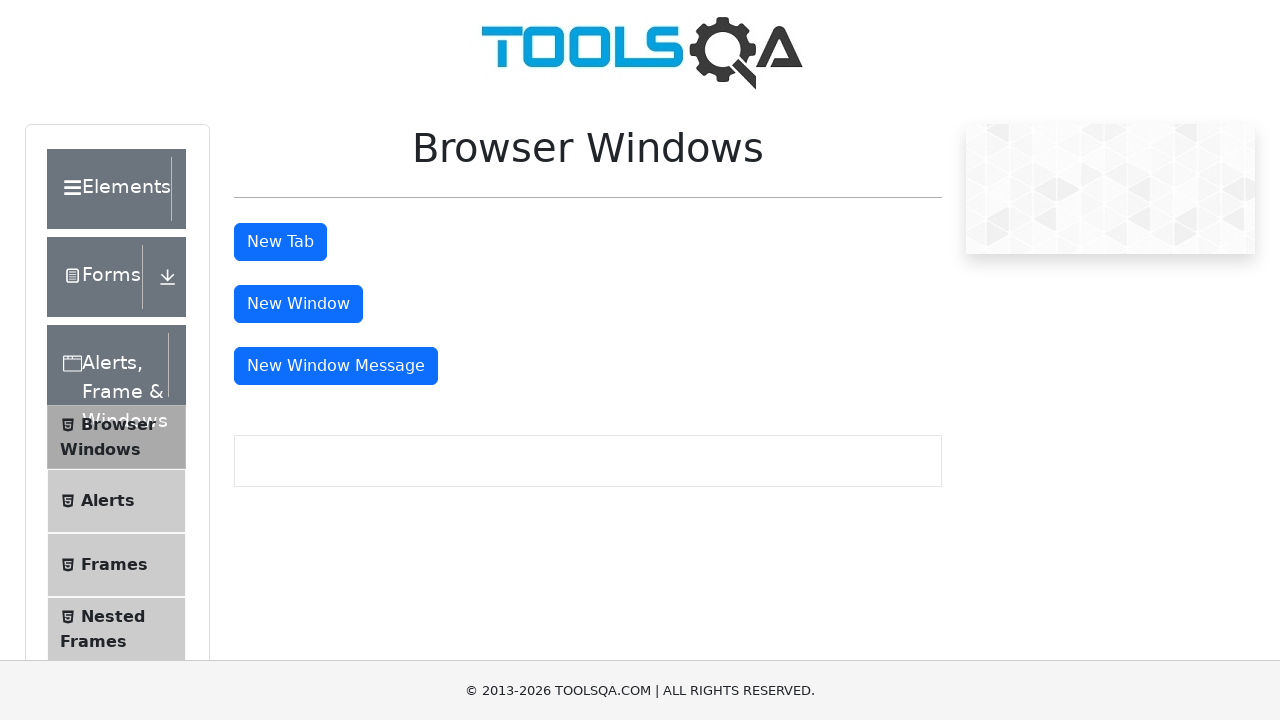